Tests window handling functionality by opening a new window and interacting with elements in the child window

Starting URL: https://demo.automationtesting.in/Windows.html

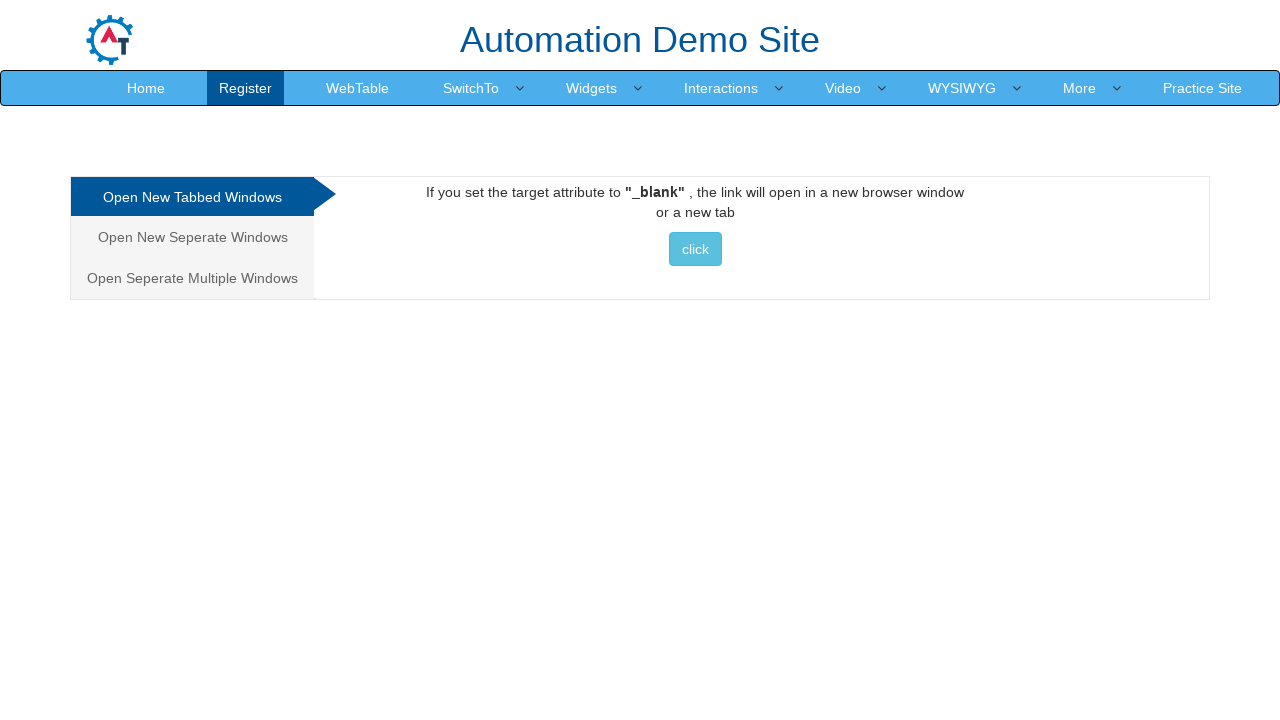

Clicked button to open new window at (695, 249) on (//button[@class='btn btn-info'])[1]
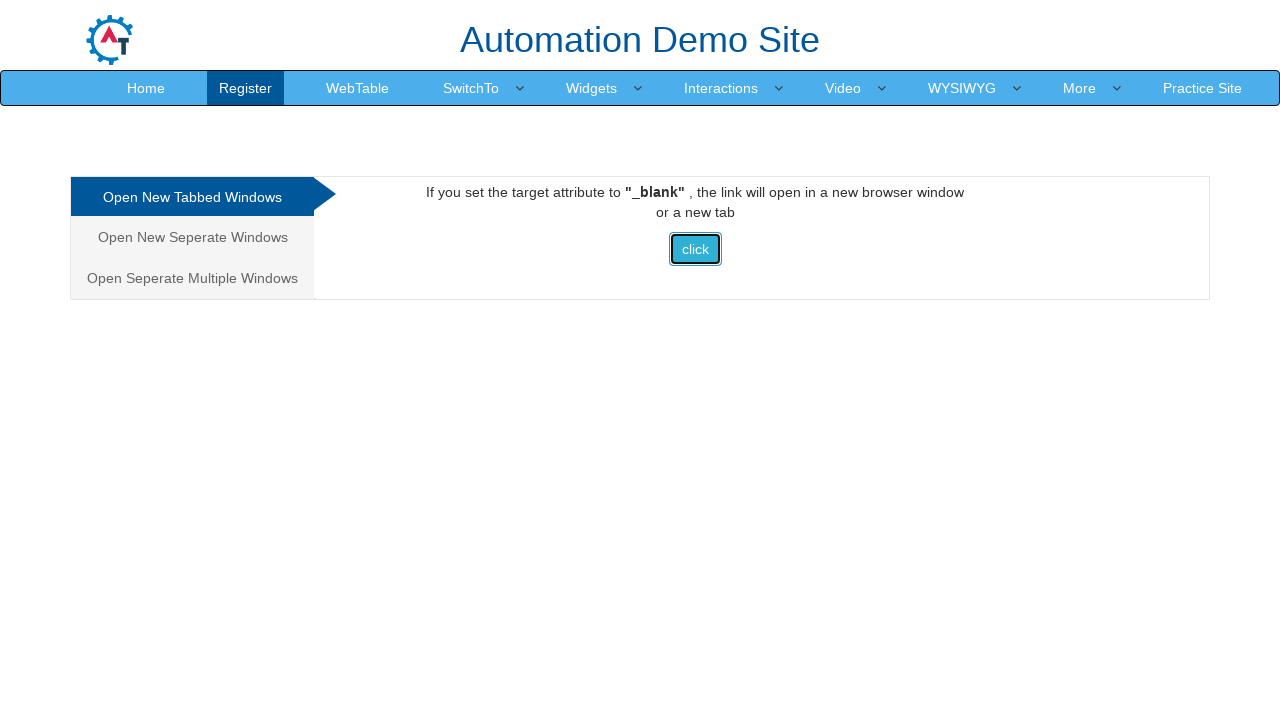

New window opened and switched to child window at (695, 249) on (//button[@class='btn btn-info'])[1]
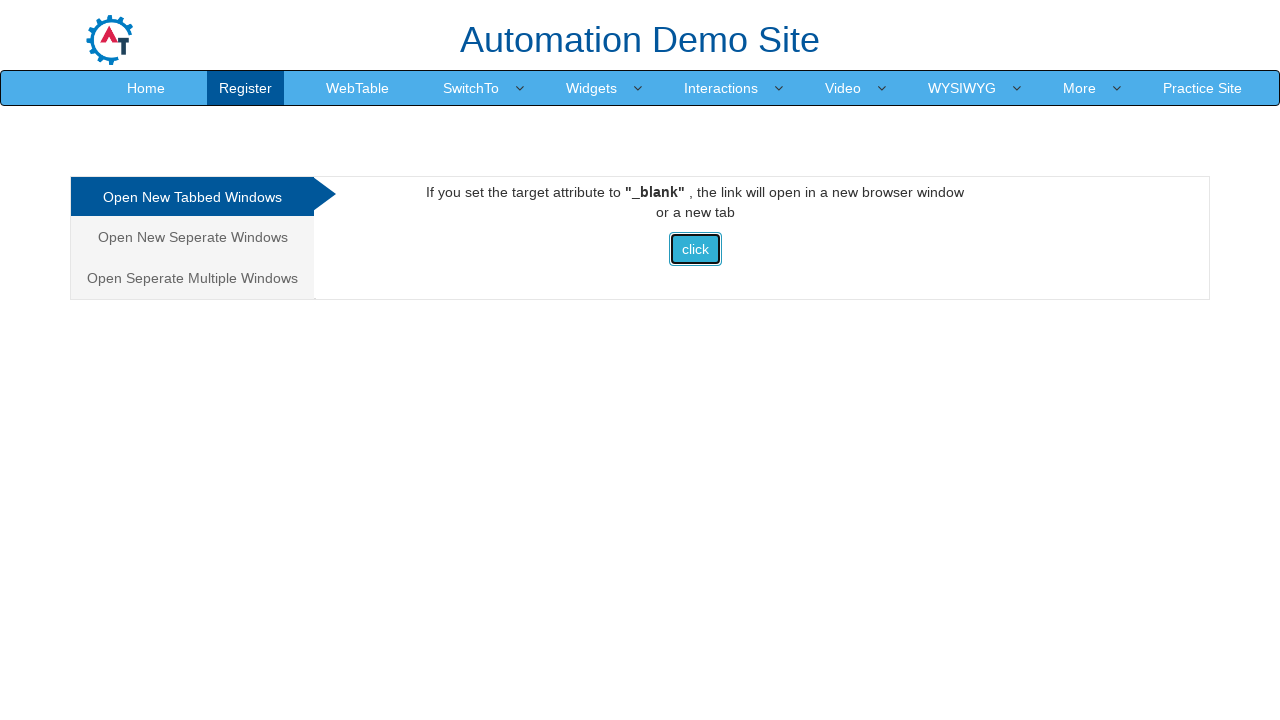

Clicked Downloads link in child window at (552, 32) on xpath=//span[text()='Downloads']
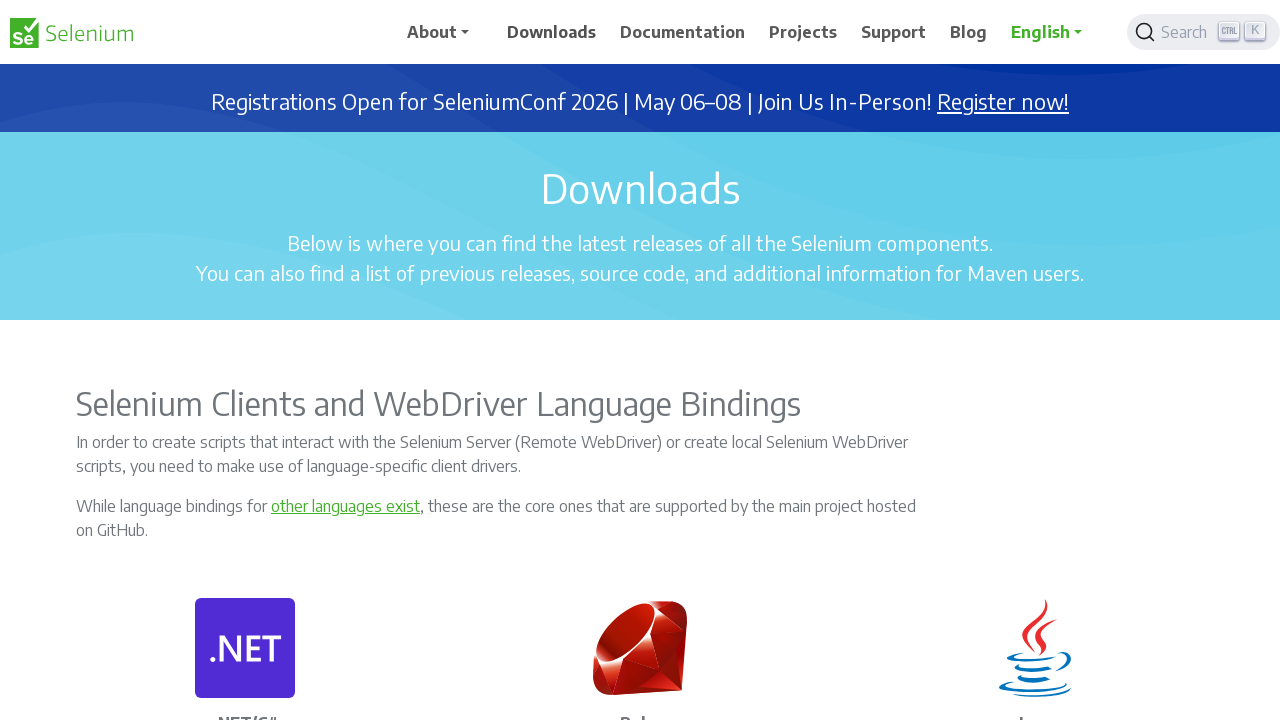

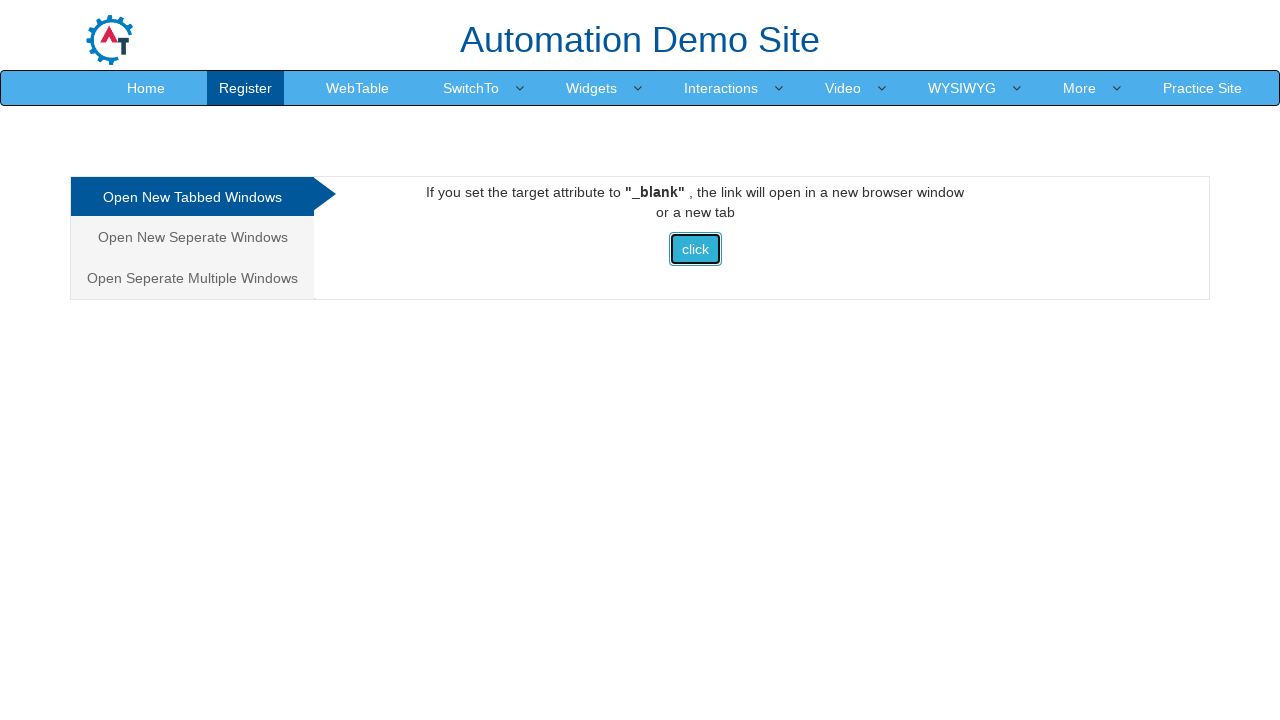